Tests GitHub repository search and verifies that a specific issue number exists in the Issues tab of the selenide/selenide repository

Starting URL: https://github.com/

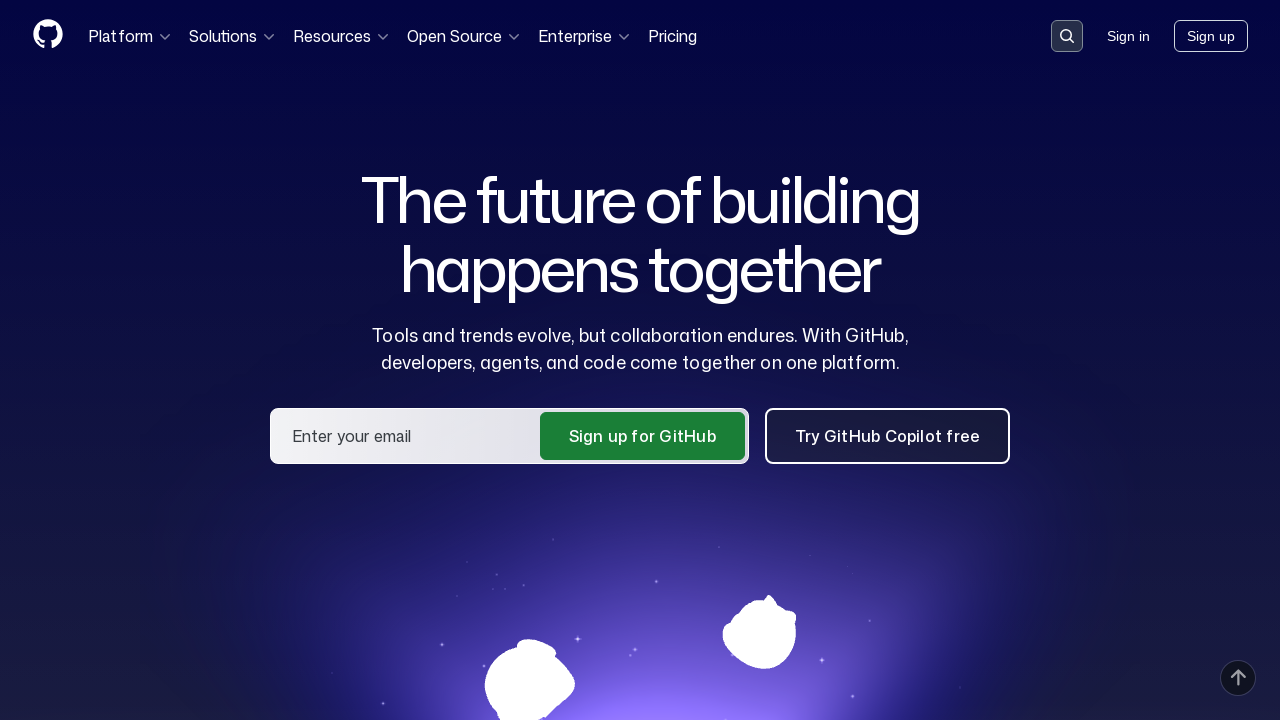

Clicked search button in GitHub header at (1067, 36) on .header-search-button
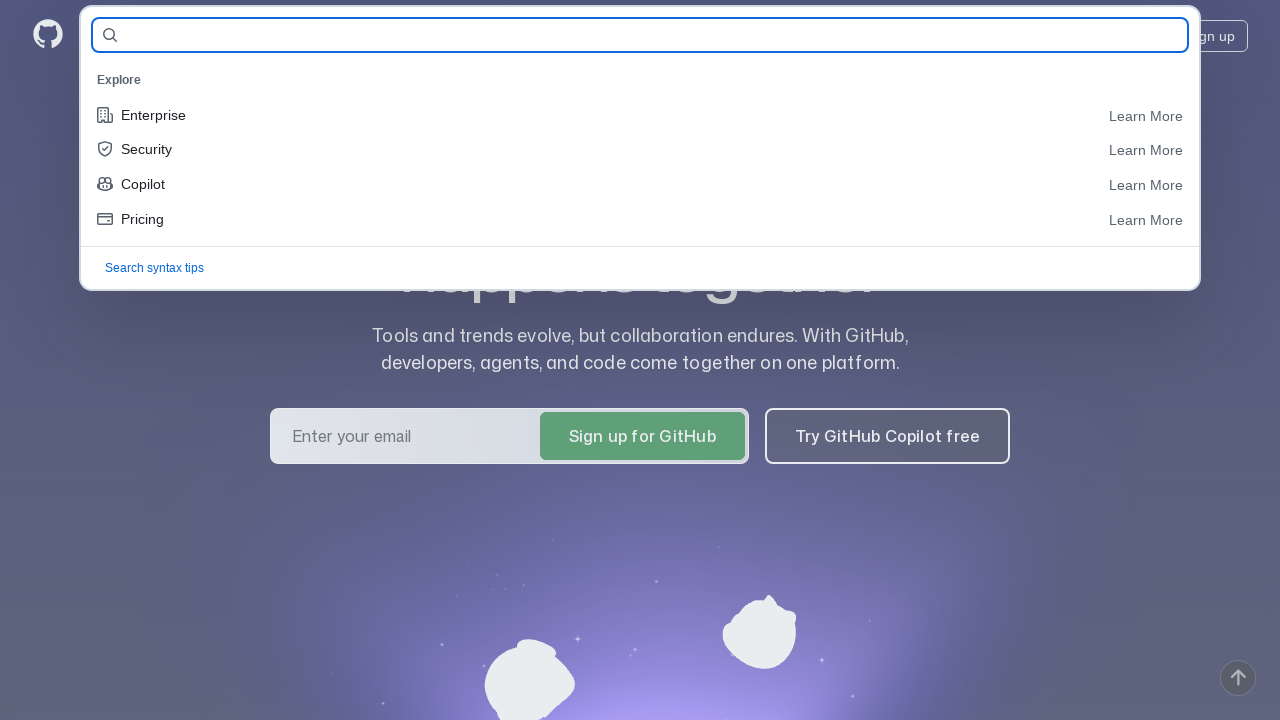

Filled search field with 'selenide/selenide' repository name on #query-builder-test
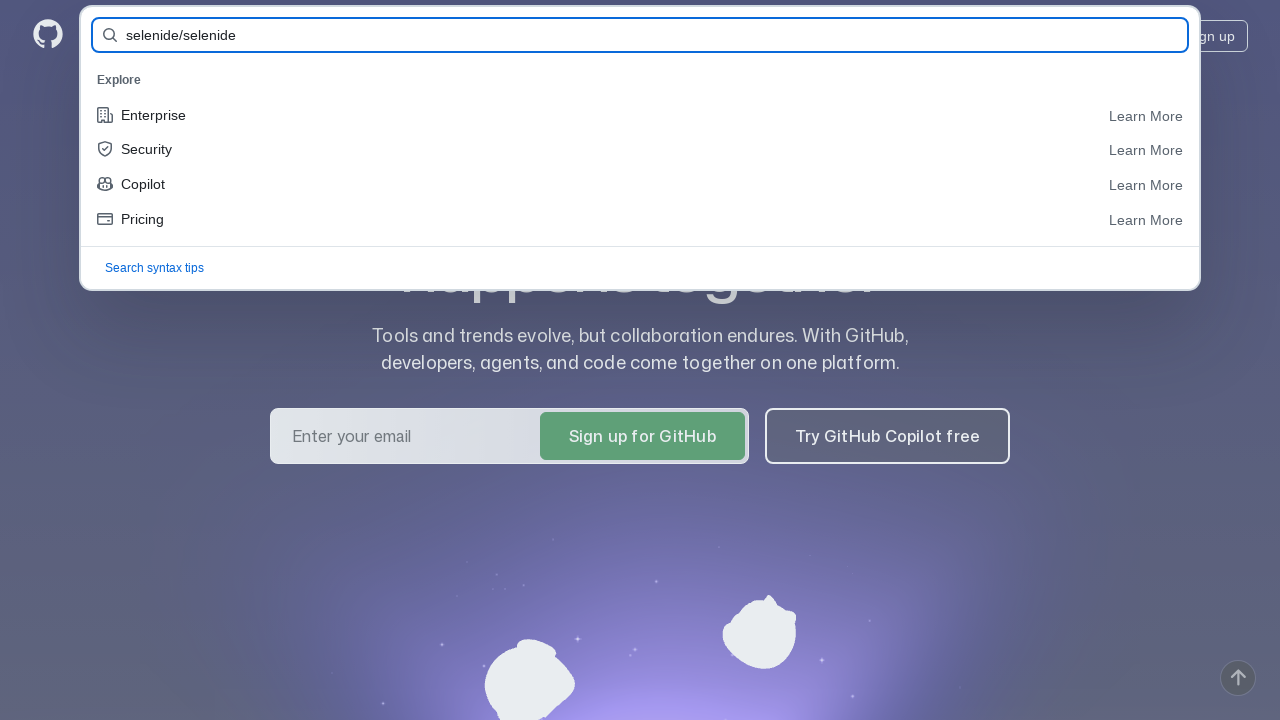

Pressed Enter to search for repository on #query-builder-test
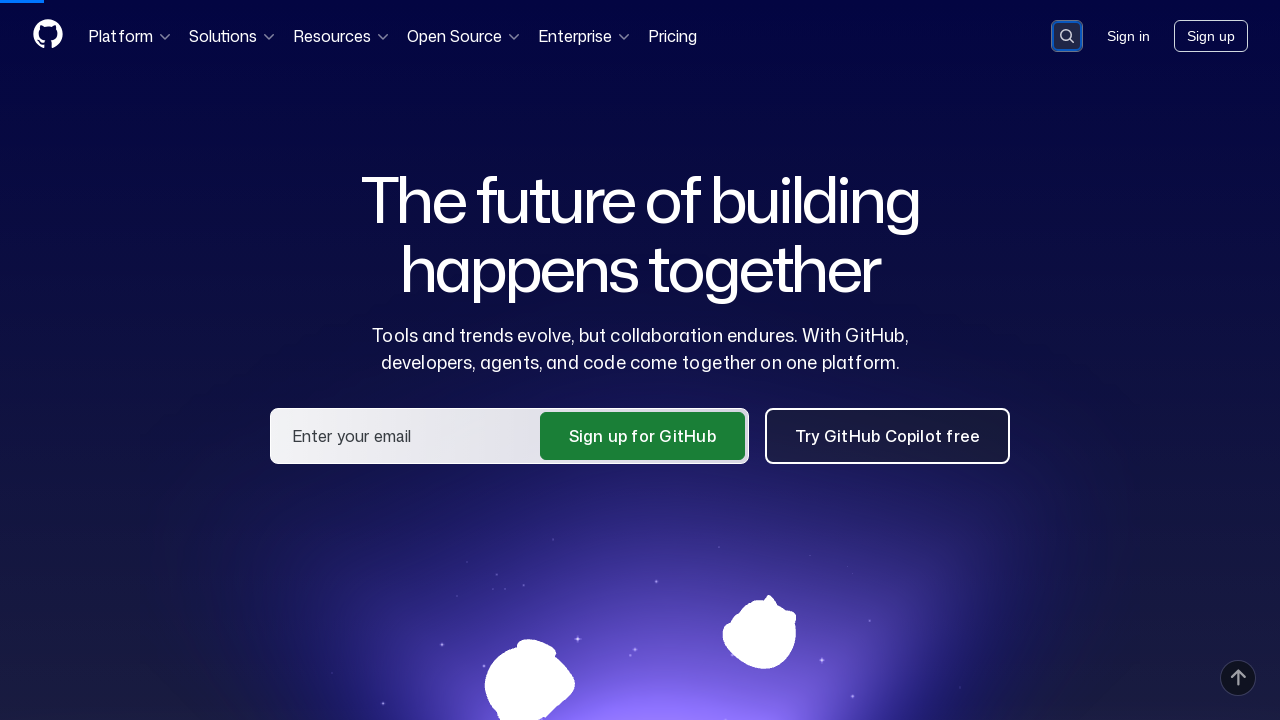

Clicked on selenide/selenide repository link in search results at (434, 161) on a:has-text('selenide/selenide')
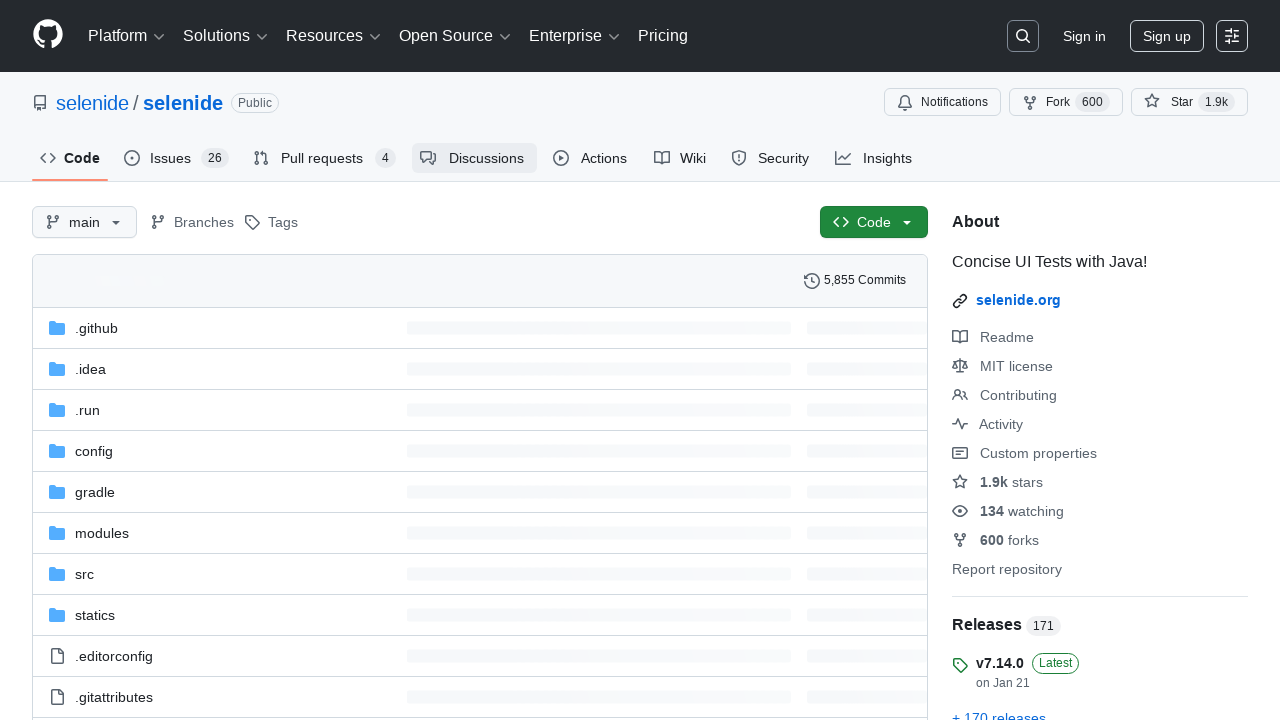

Clicked on Issues tab in repository at (176, 158) on #issues-tab
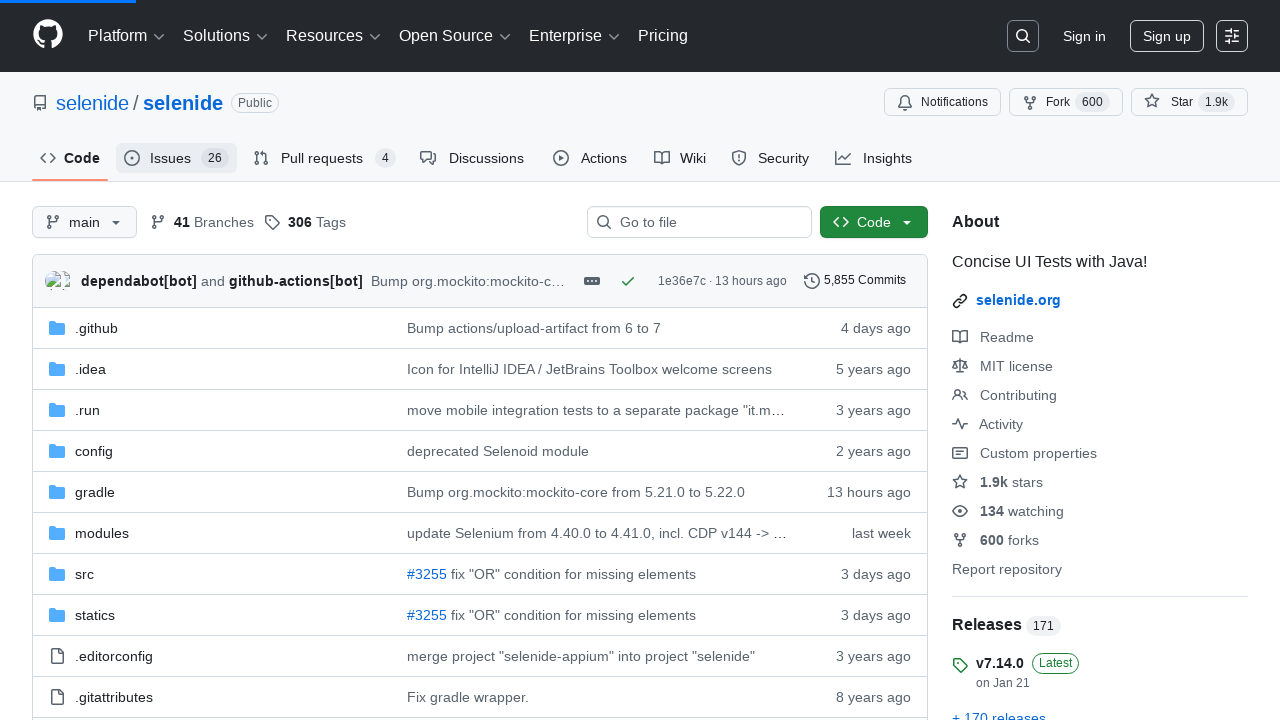

Verified issue number 3091 exists in Issues tab
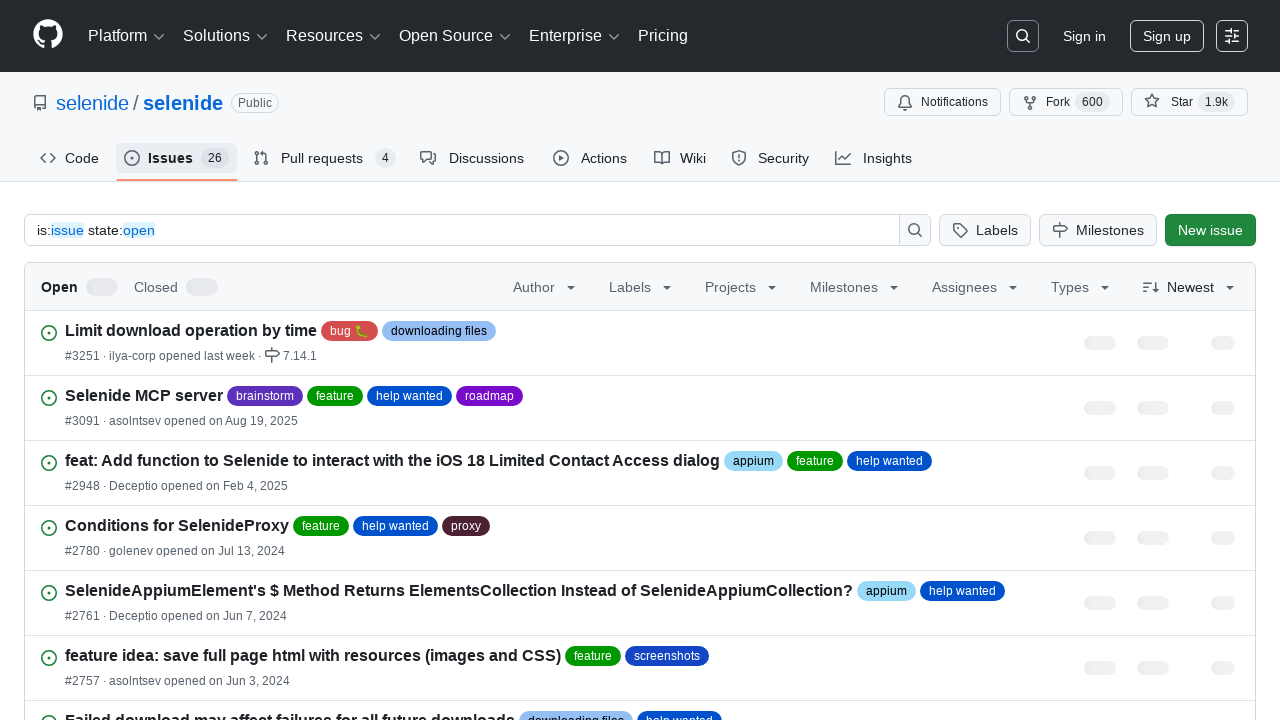

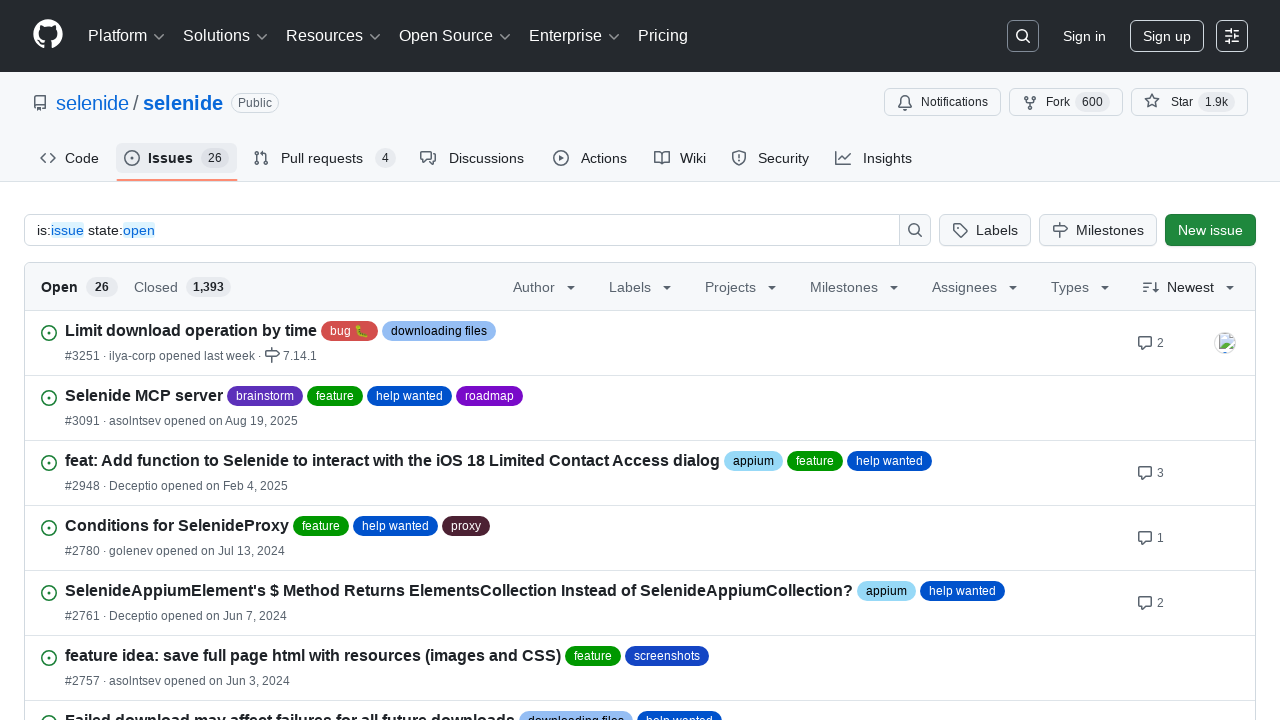